Tests alert handling by clicking a button that triggers an alert and then accepting/dismissing the alert dialog

Starting URL: https://formy-project.herokuapp.com/switch-window

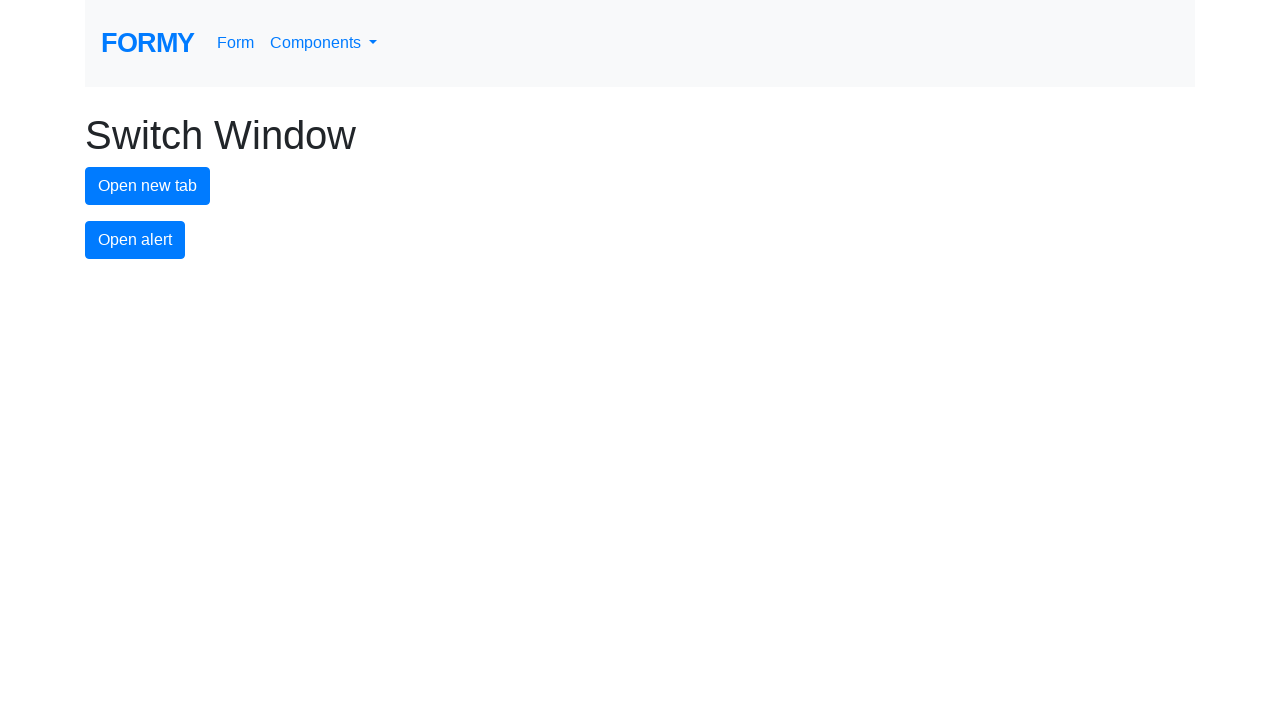

Set up dialog handler to accept alerts
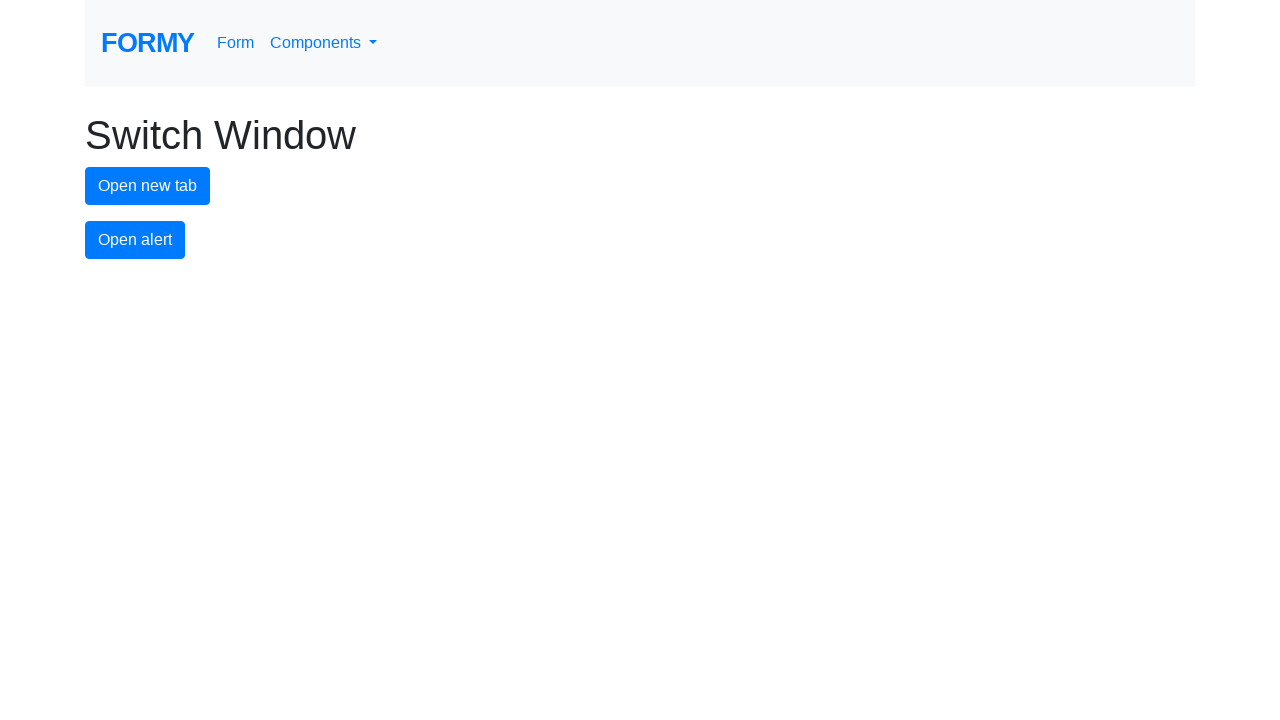

Clicked alert button to trigger alert dialog at (135, 240) on #alert-button
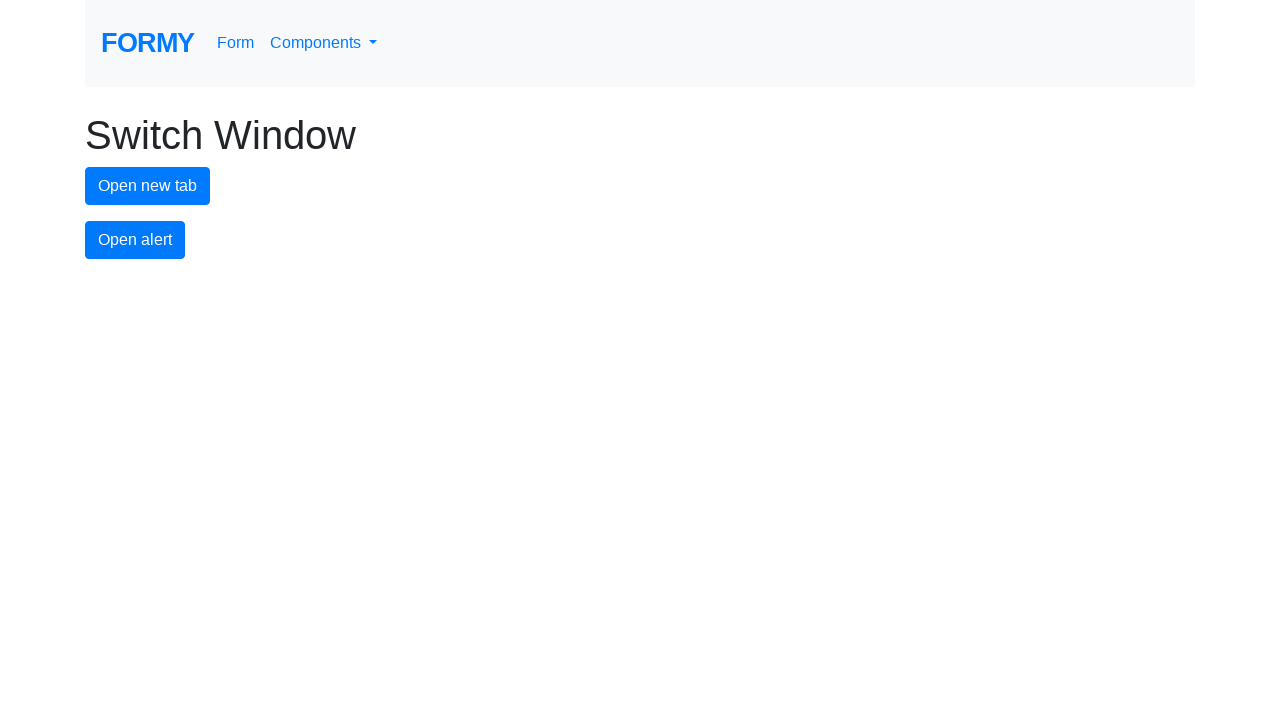

Alert dialog was accepted and handled
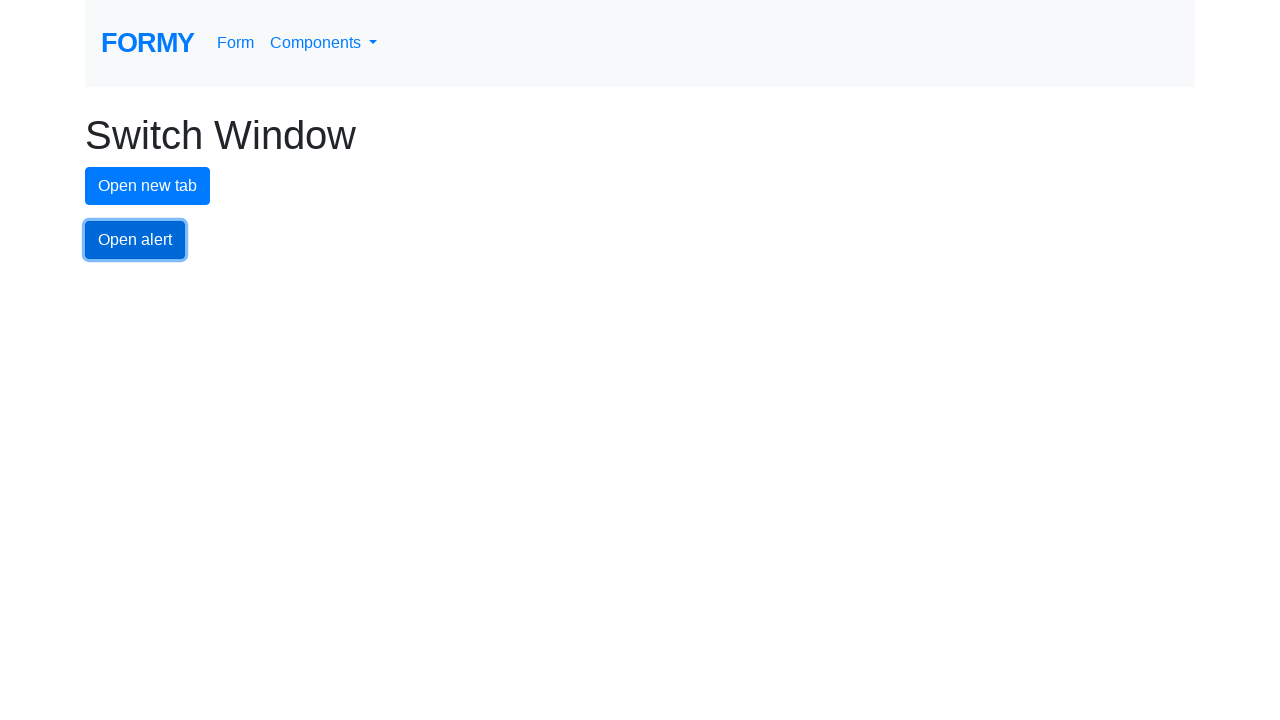

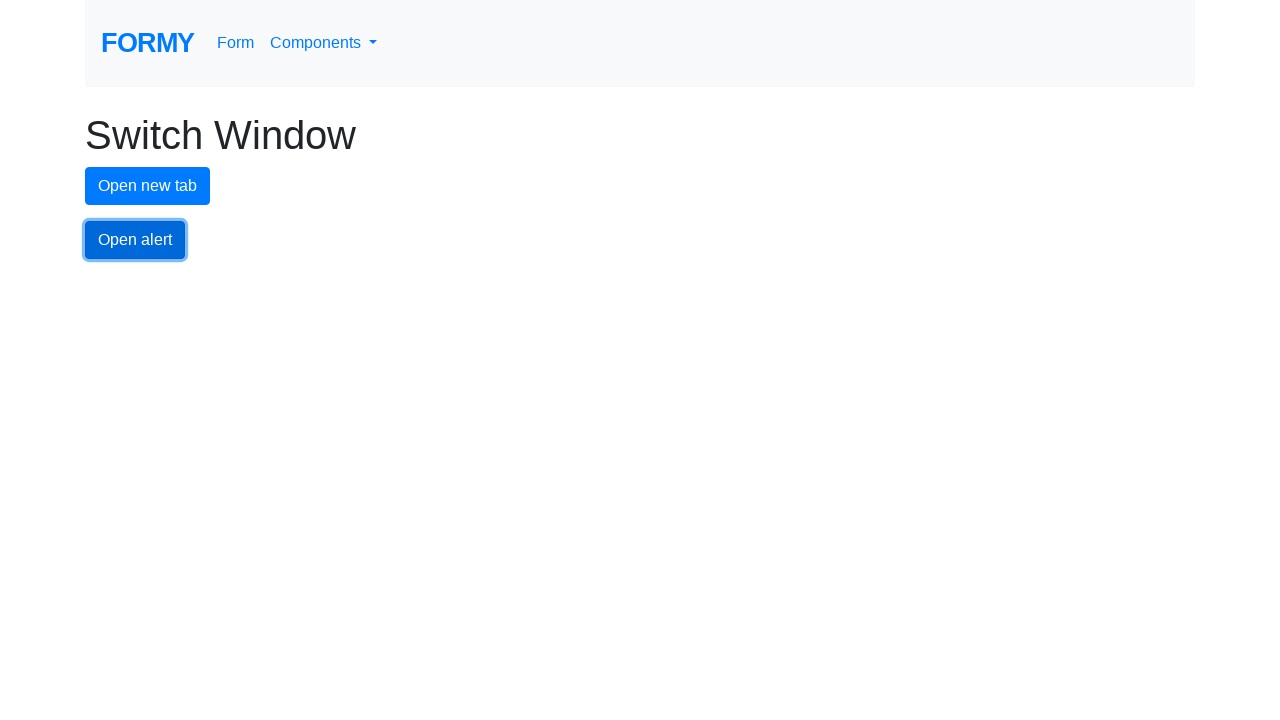